Tests JavaScript popup/alert handling by clicking a button that triggers a prompt dialog, entering text, and accepting it.

Starting URL: https://echoecho.com/javascript4.htm

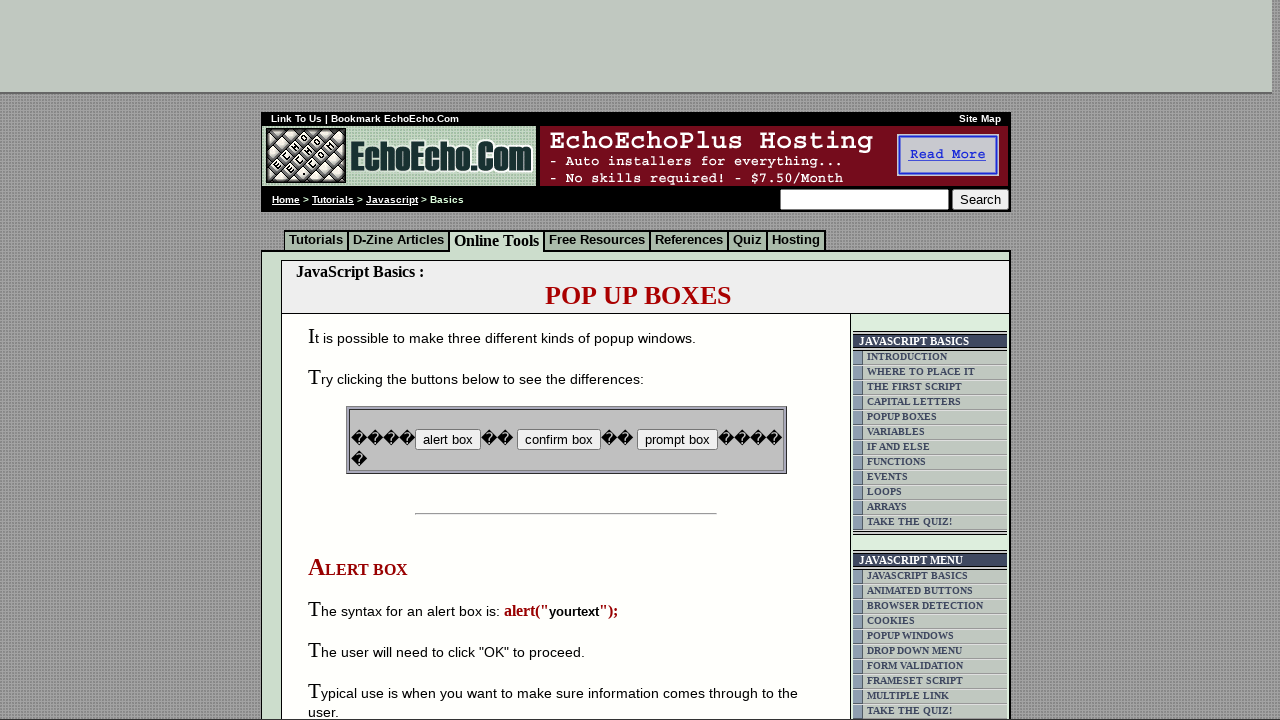

Set up dialog handler to accept prompts with text 'hello there'
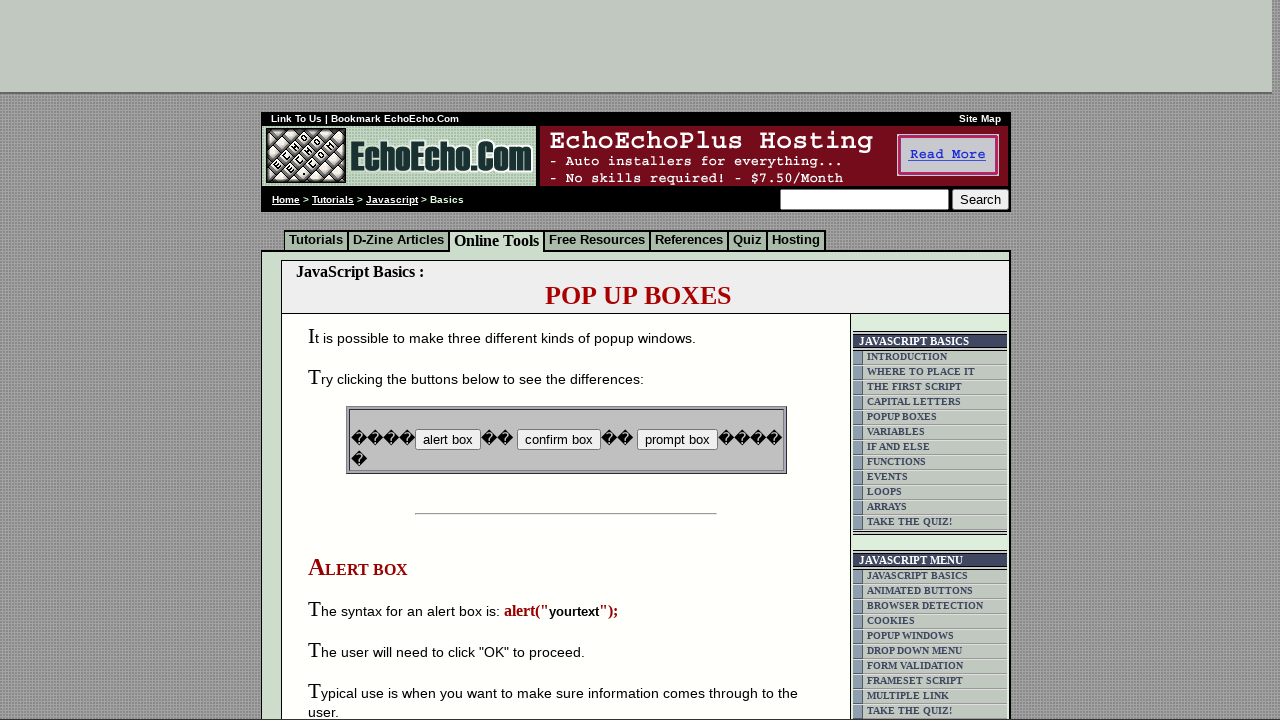

Clicked button to trigger JavaScript prompt dialog at (677, 440) on input[name='B3']
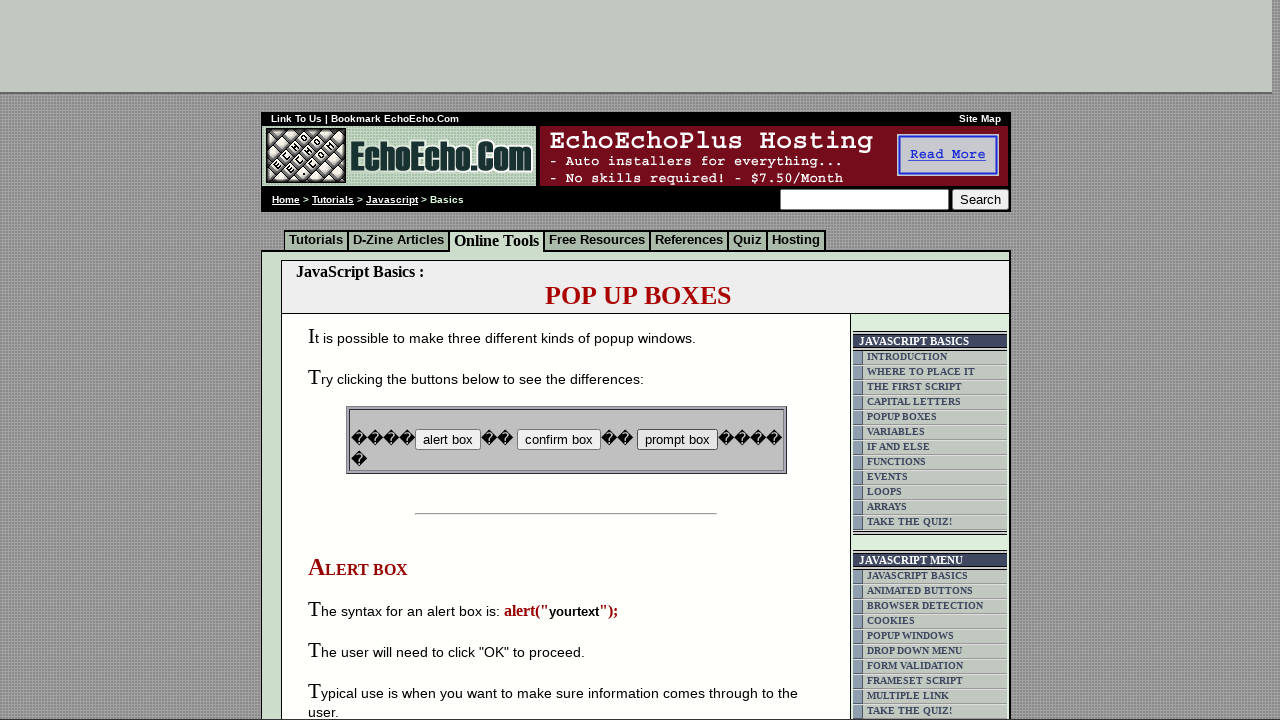

Waited for dialog interaction to complete
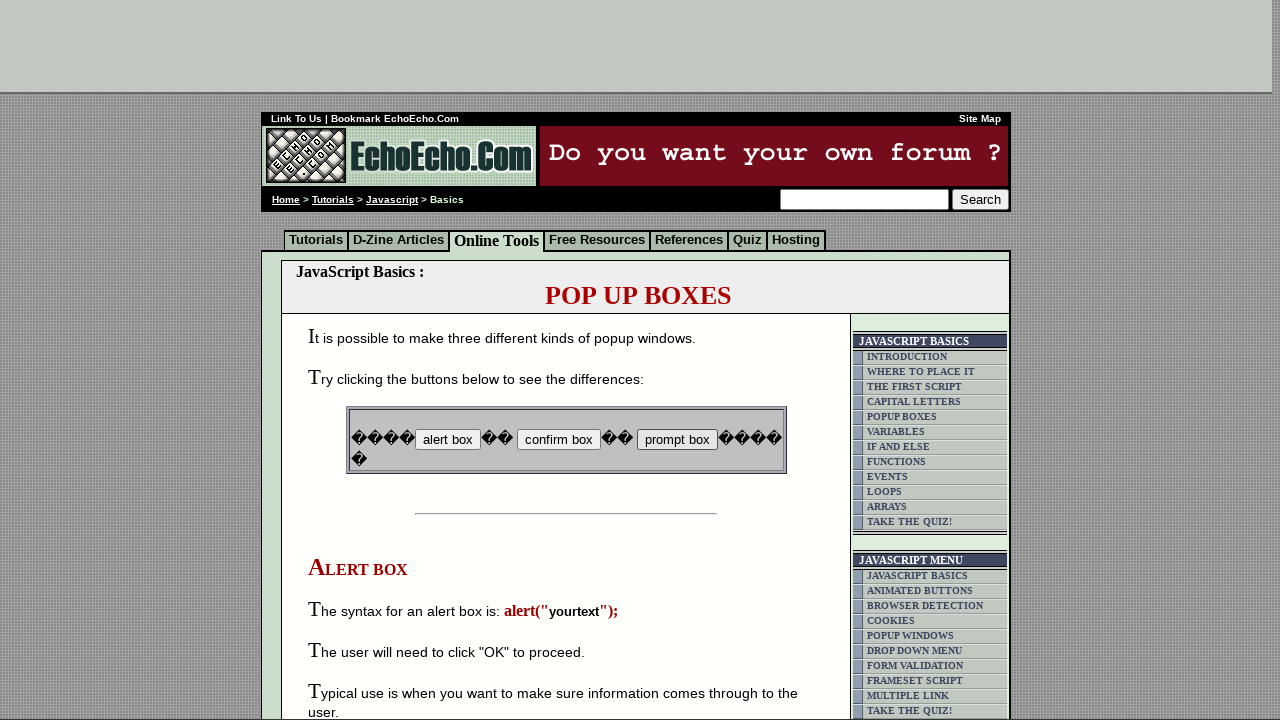

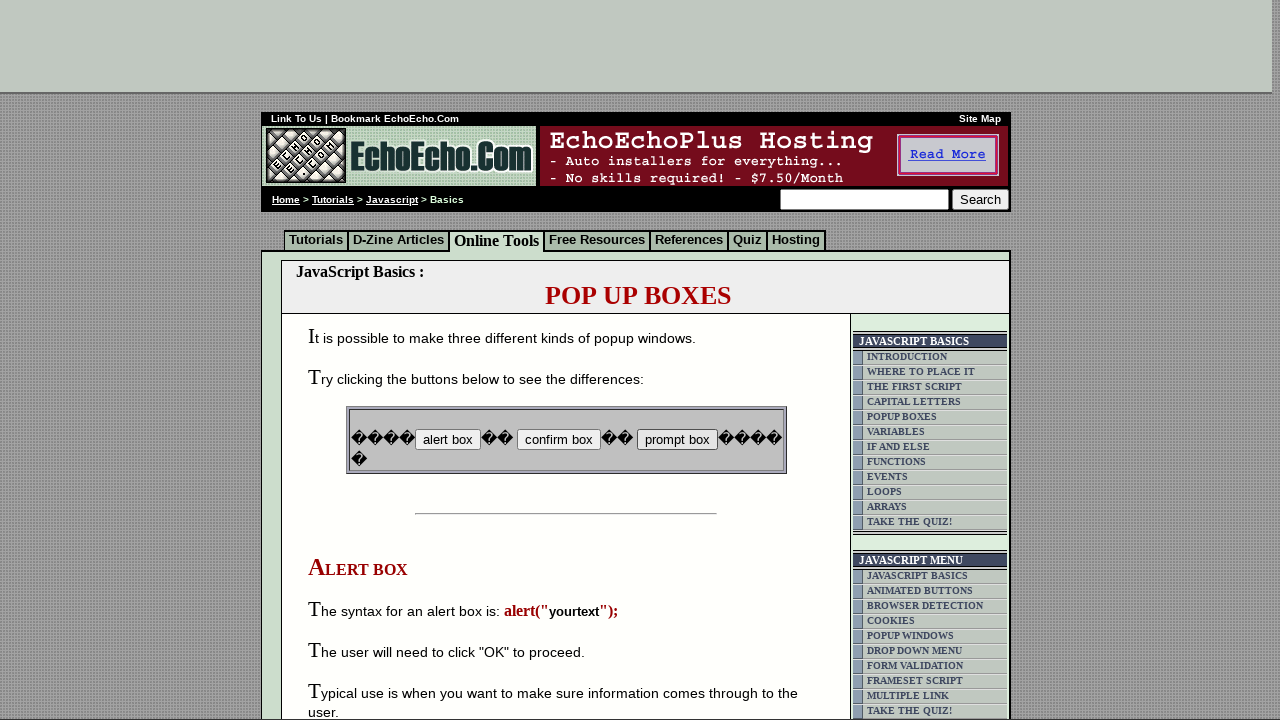